Tests the Add/Remove Elements functionality by navigating to the page, clicking to add an element, then clicking to delete it, and navigating back to the home page.

Starting URL: https://the-internet.herokuapp.com/

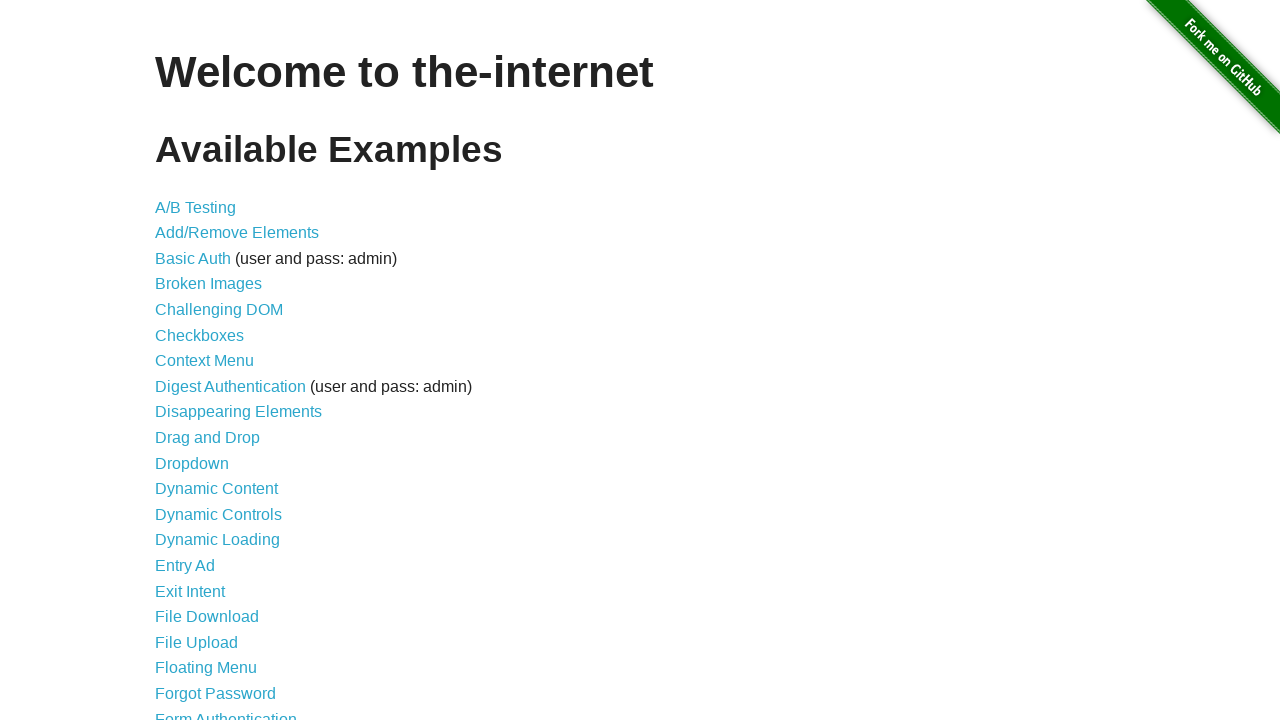

Clicked on Add/Remove Elements link at (237, 233) on a[href='/add_remove_elements/']
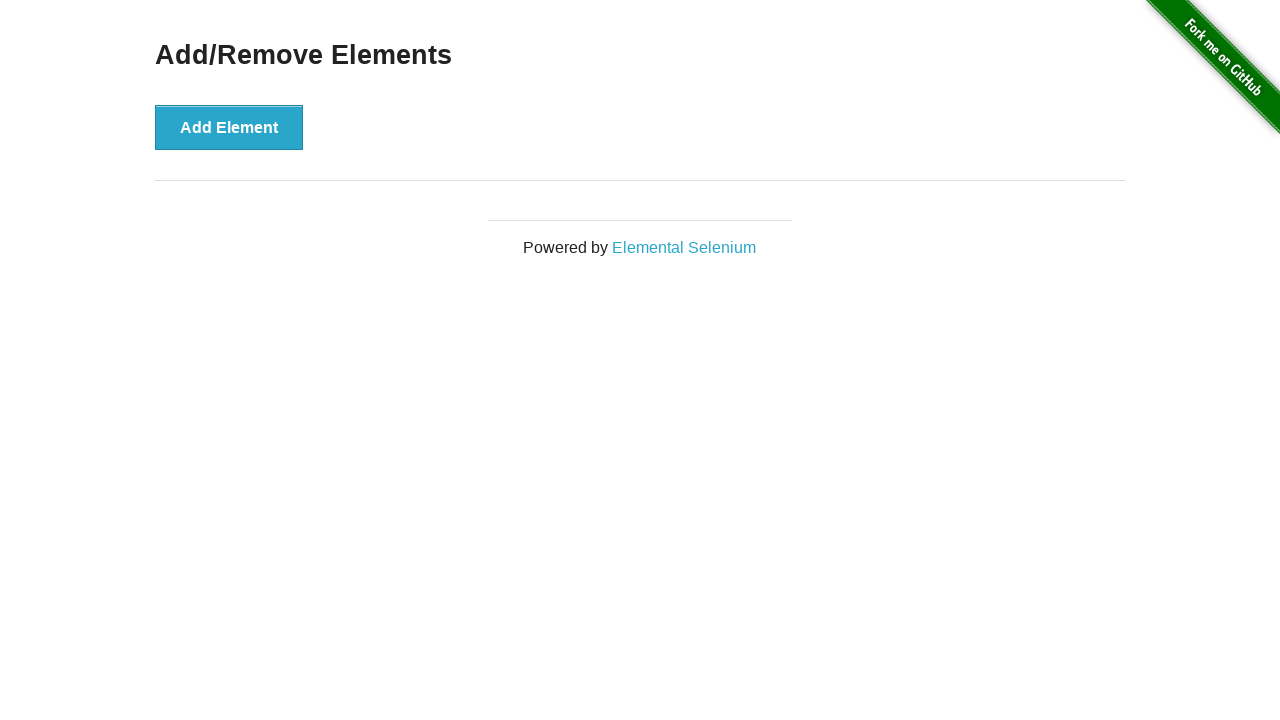

Add Element button loaded
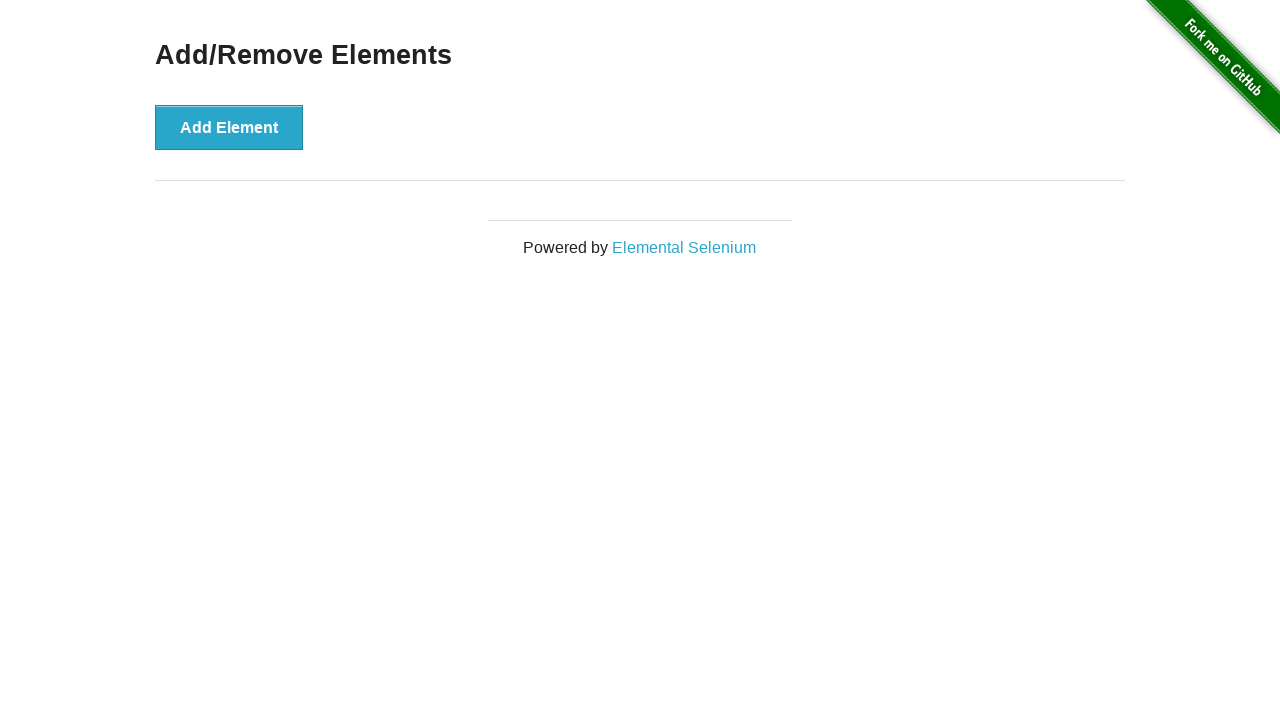

Clicked Add Element button at (229, 127) on button[onclick='addElement()']
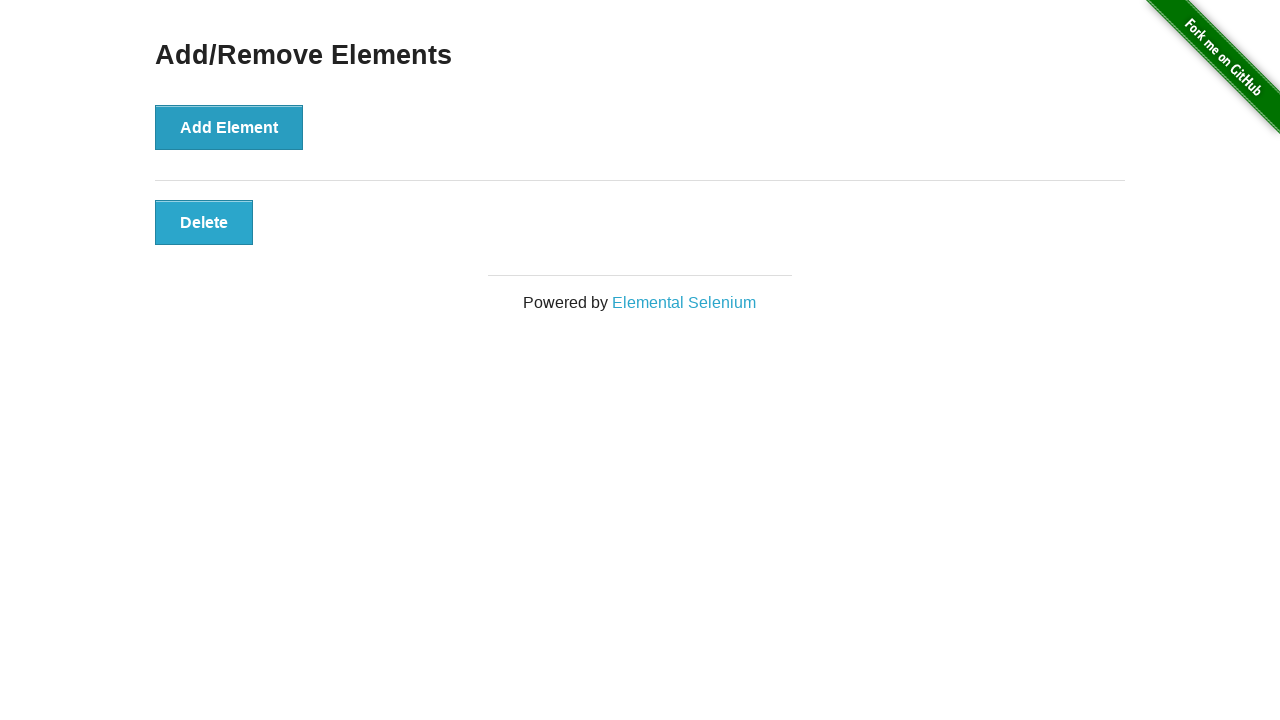

Delete button appeared after adding element
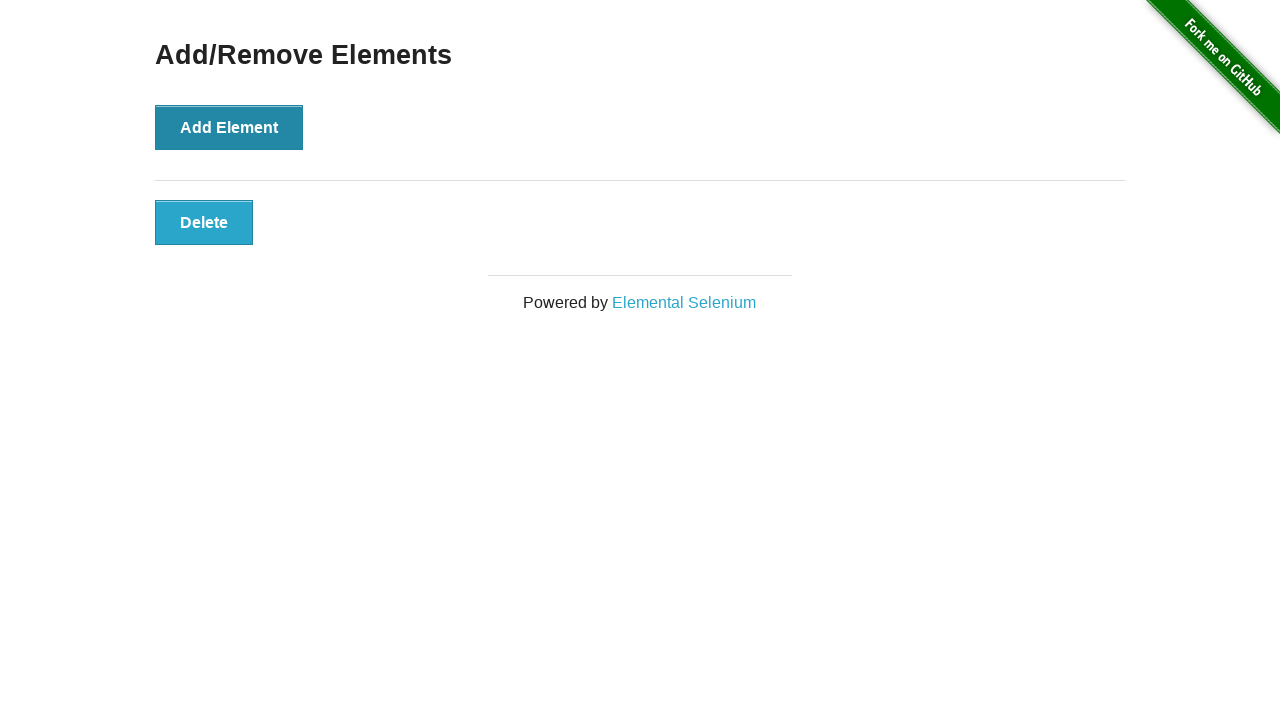

Clicked Delete button to remove element at (204, 222) on button[onclick='deleteElement()']
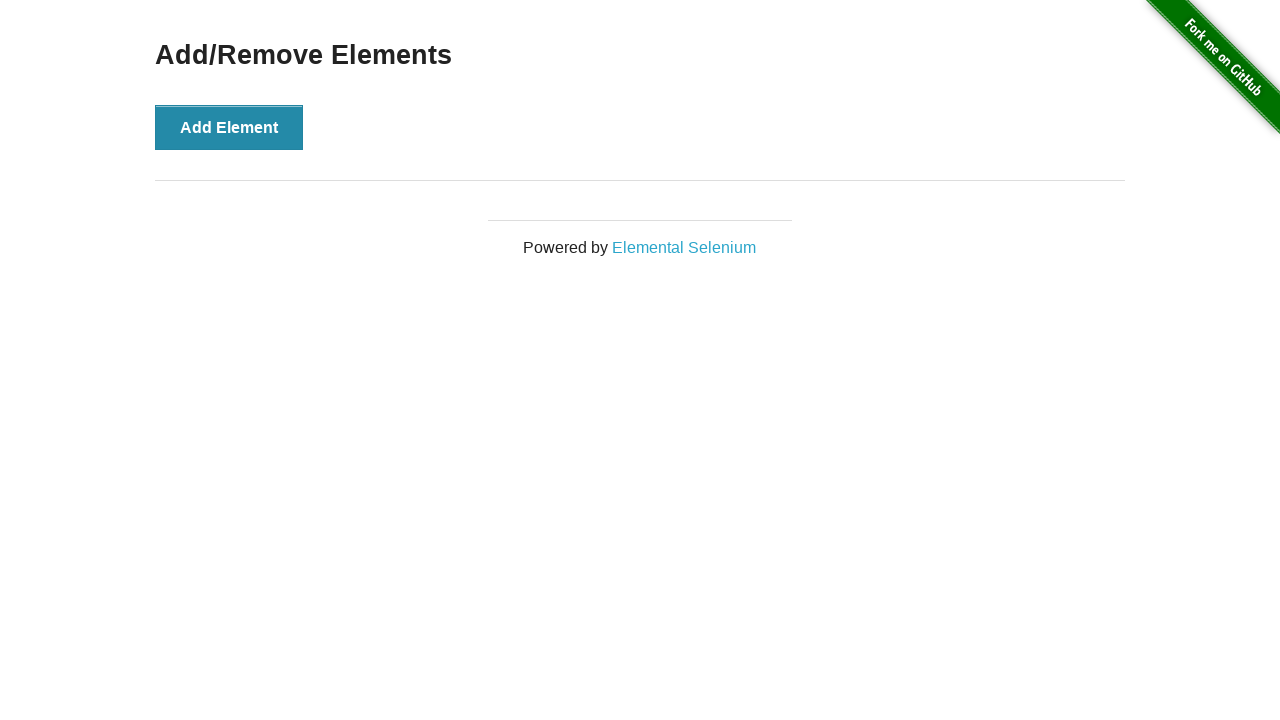

Navigated back to home page
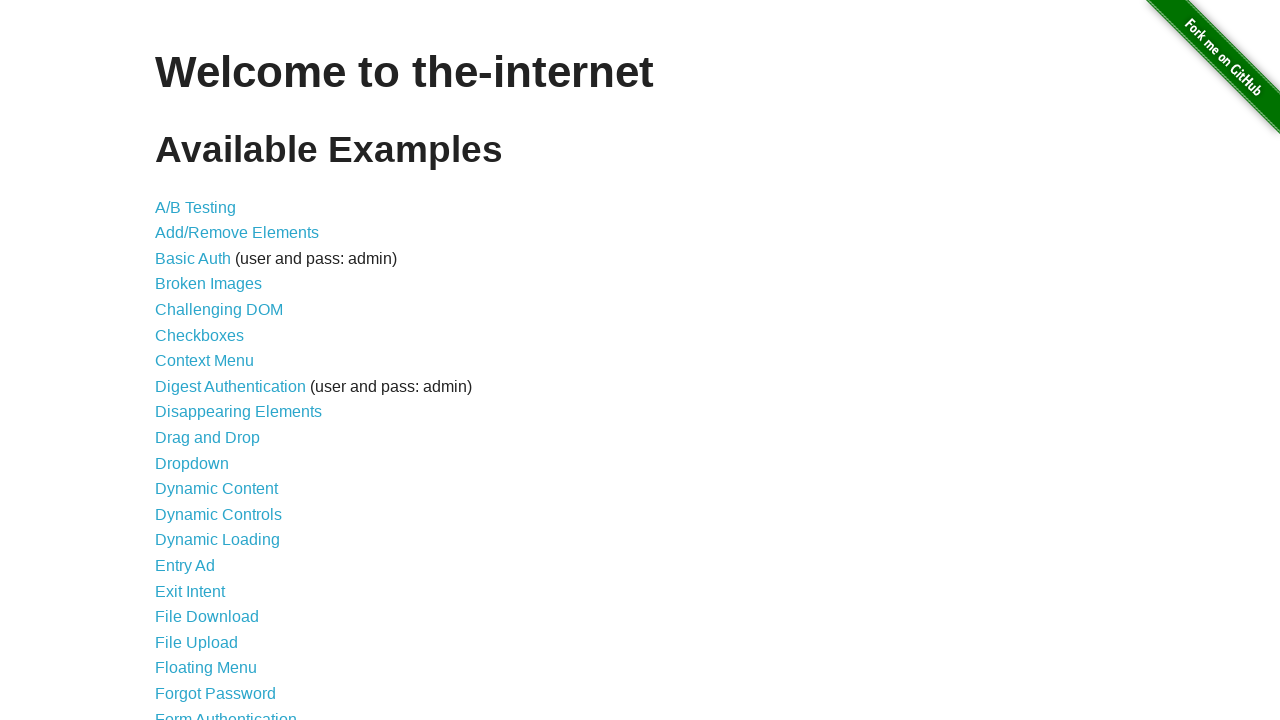

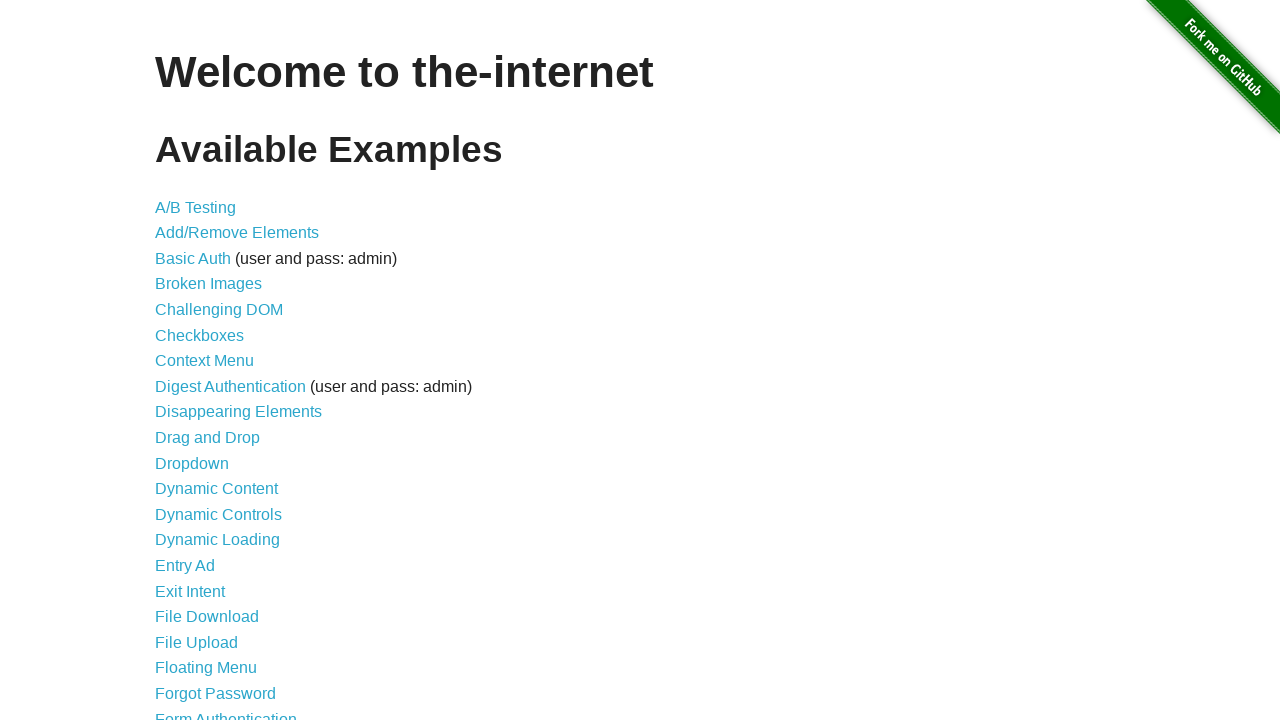